Tests form input functionality by filling username and email fields in a text box form

Starting URL: https://demoqa.com/text-box

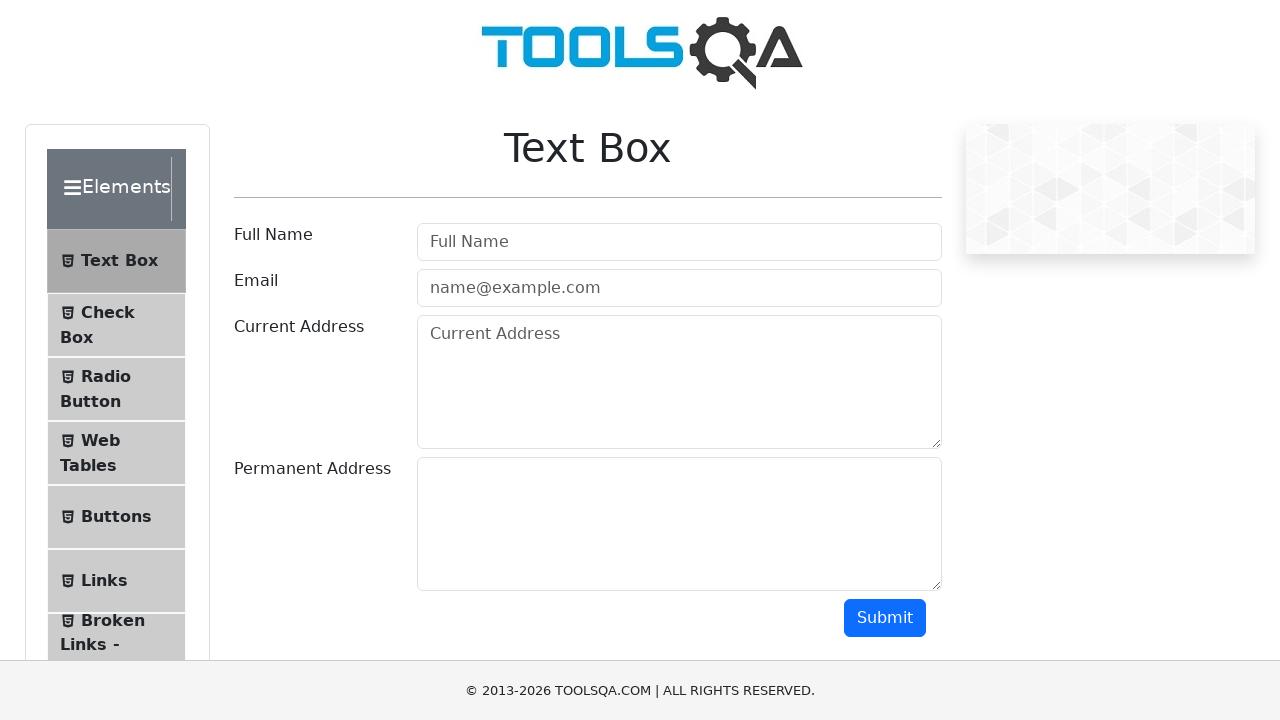

Filled username field with 'Mike' on #userName
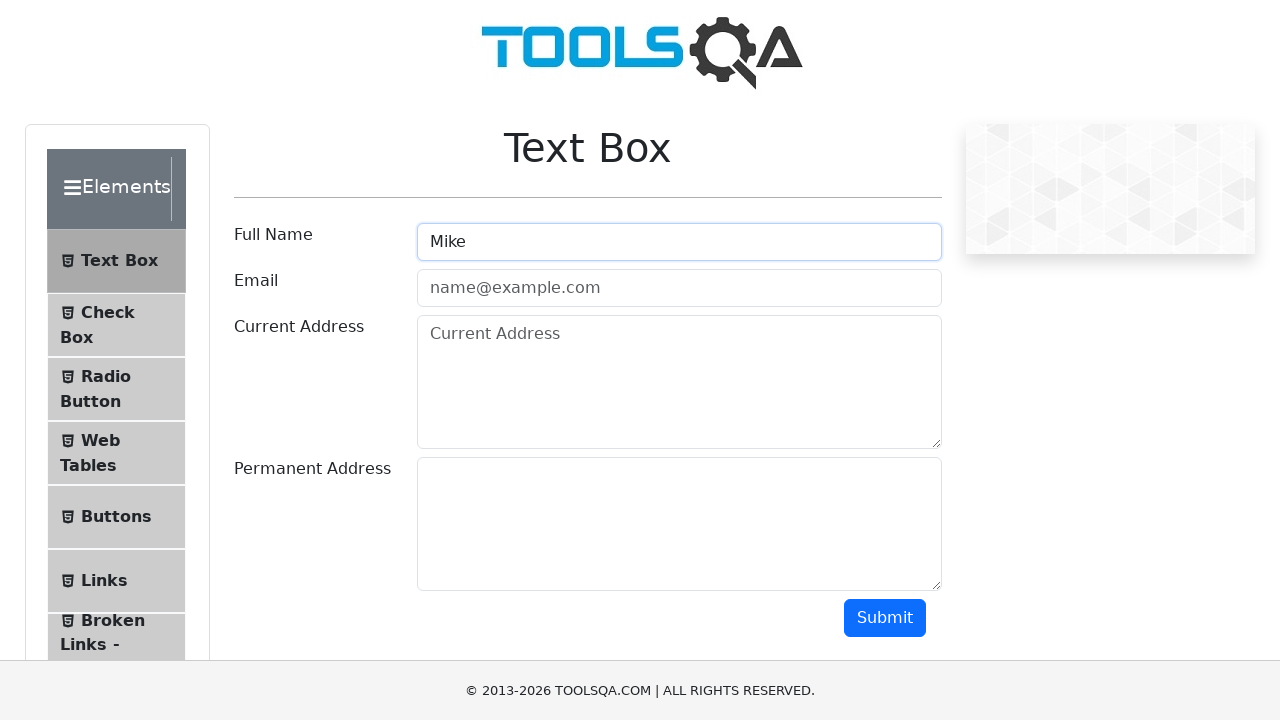

Filled email field with 'mike@gmail.com' on #userEmail
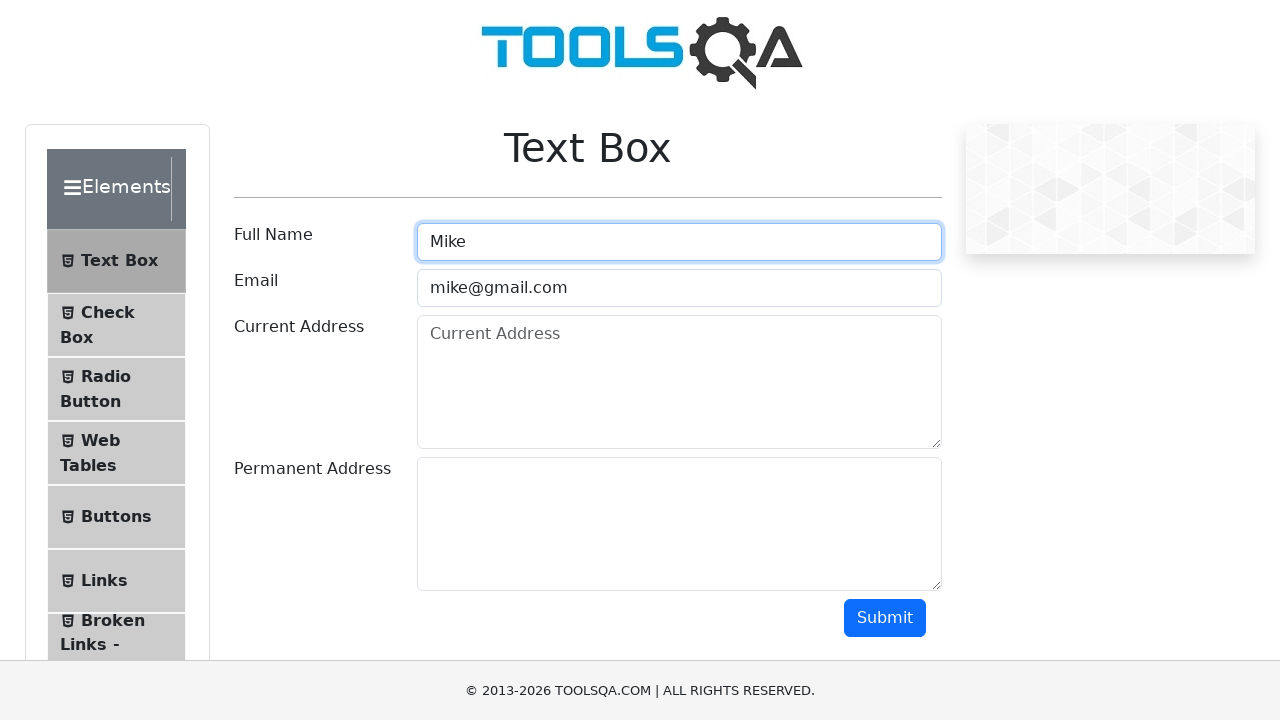

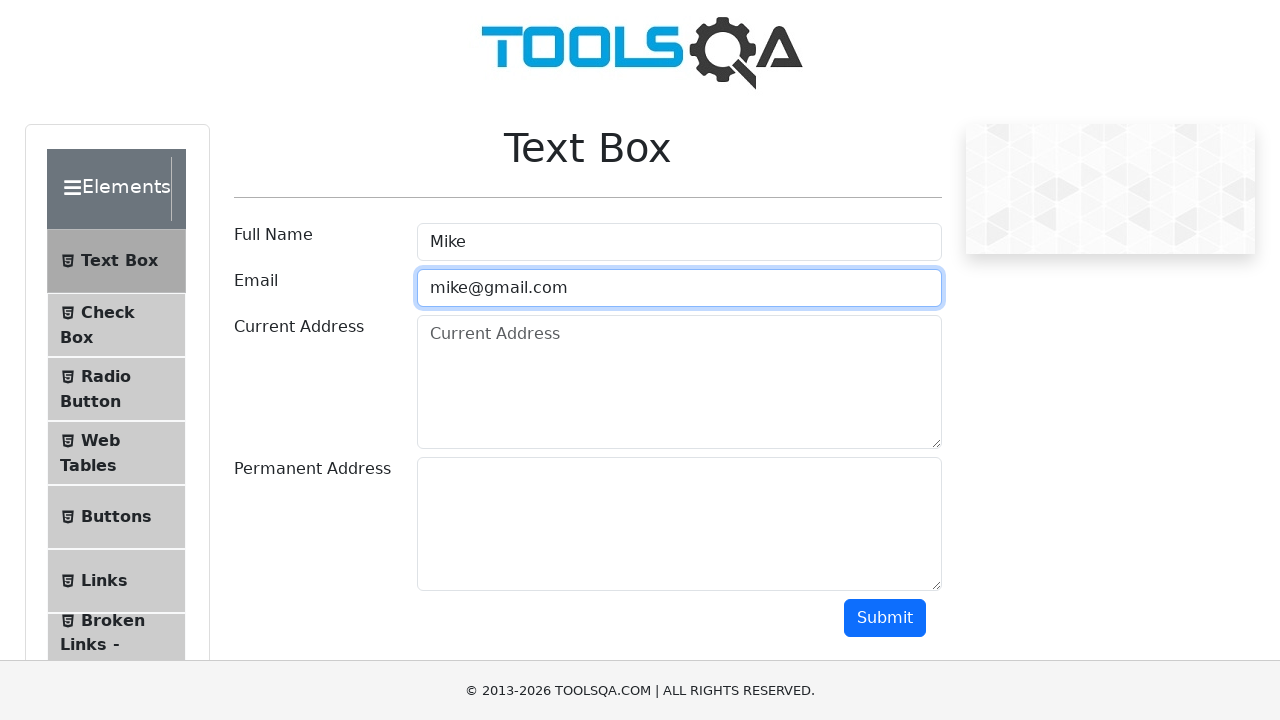